Tests that the payment page is accessible and contains the expected payment instructions text

Starting URL: https://thaiortho.org/

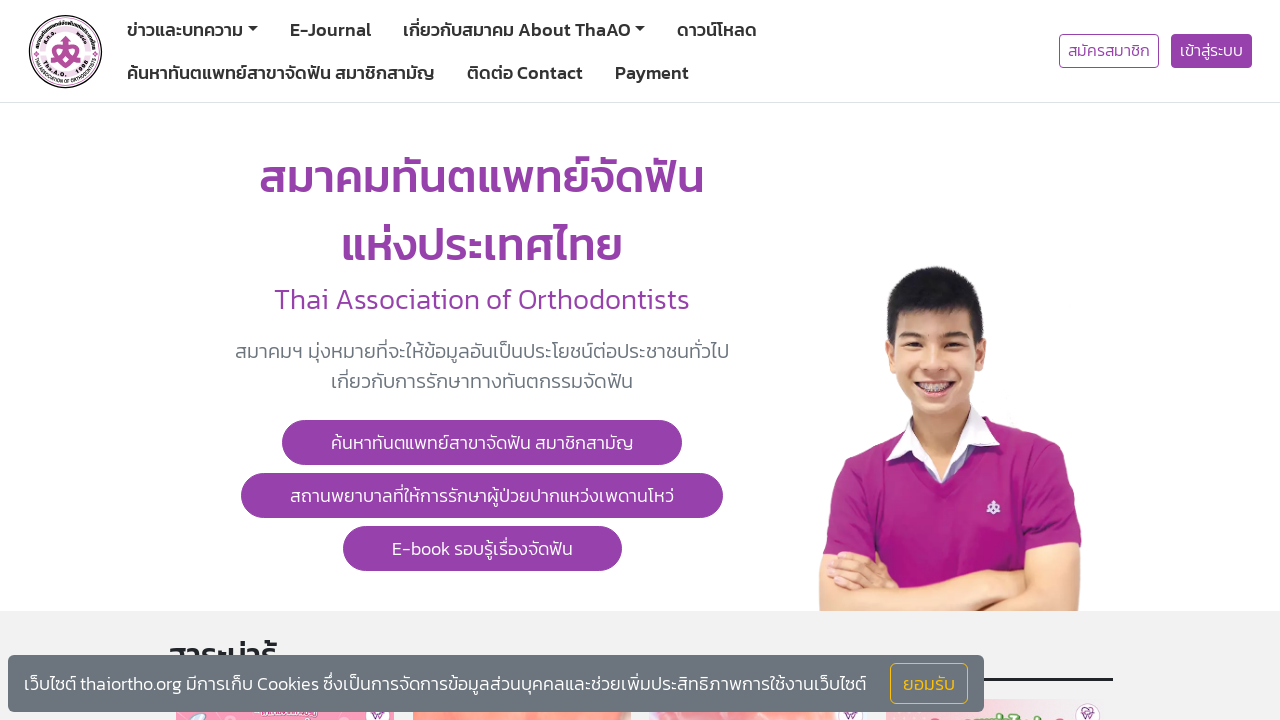

Clicked on Payment or ชำระเงิน link at (652, 72) on a:has-text('Payment'), a:has-text('ชำระเงิน')
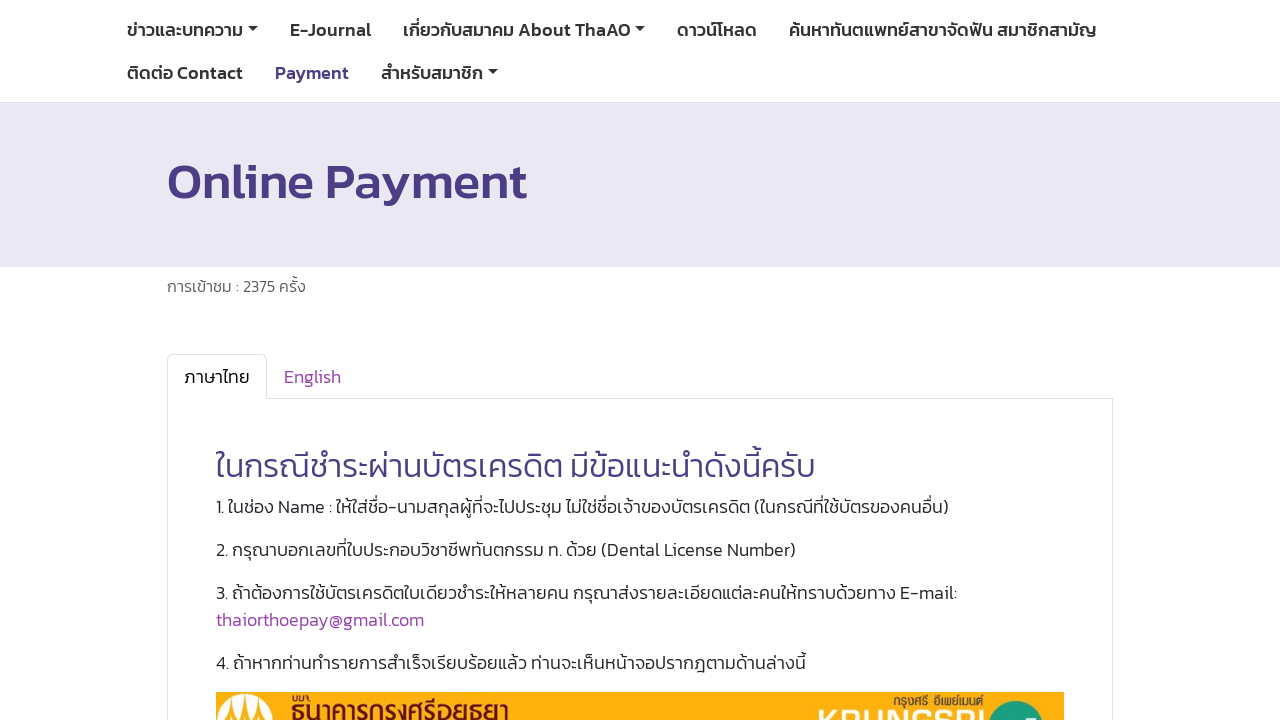

Payment page DOM content loaded
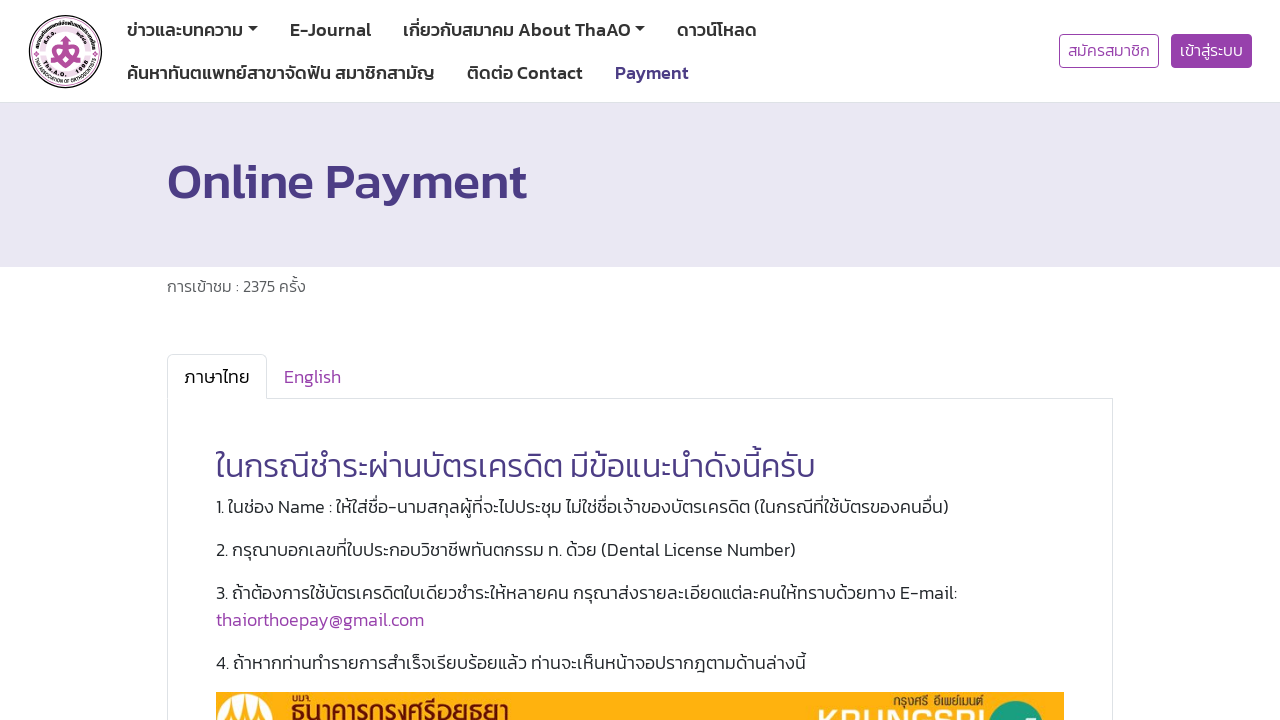

Payment instructions text 'CLICK HERE TO BEGIN CREDIT CARD ONLINE PAYMENT' is present on page
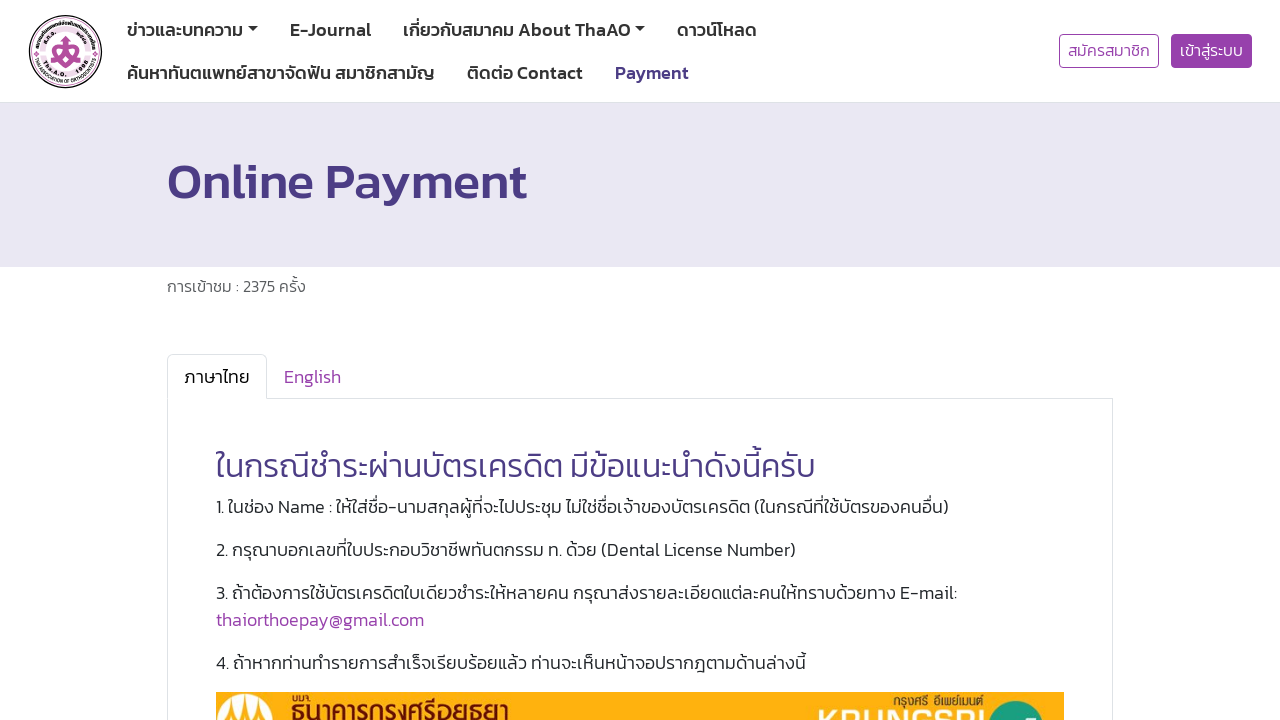

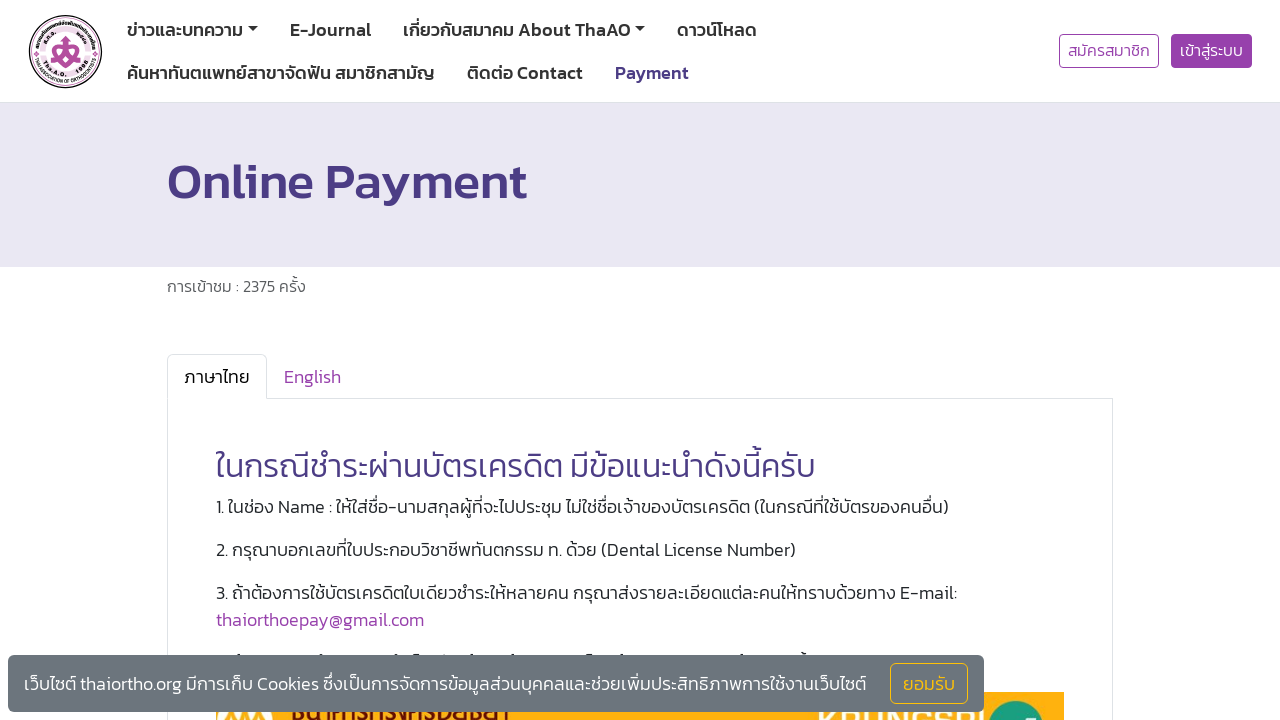